Tests search functionality on ivi.ru by clicking search, entering a query, and verifying search results

Starting URL: https://www.ivi.ru/

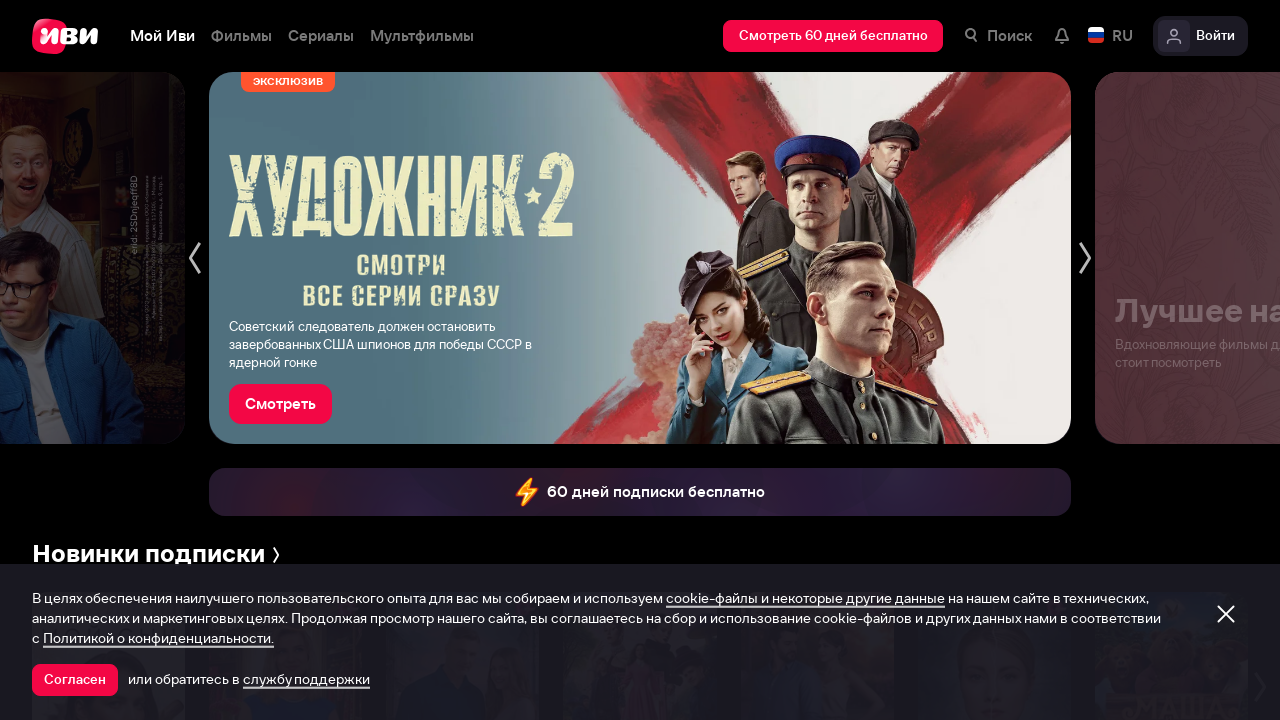

Clicked search icon/button on ivi.ru header at (998, 36) on .headerTop__headerSearch
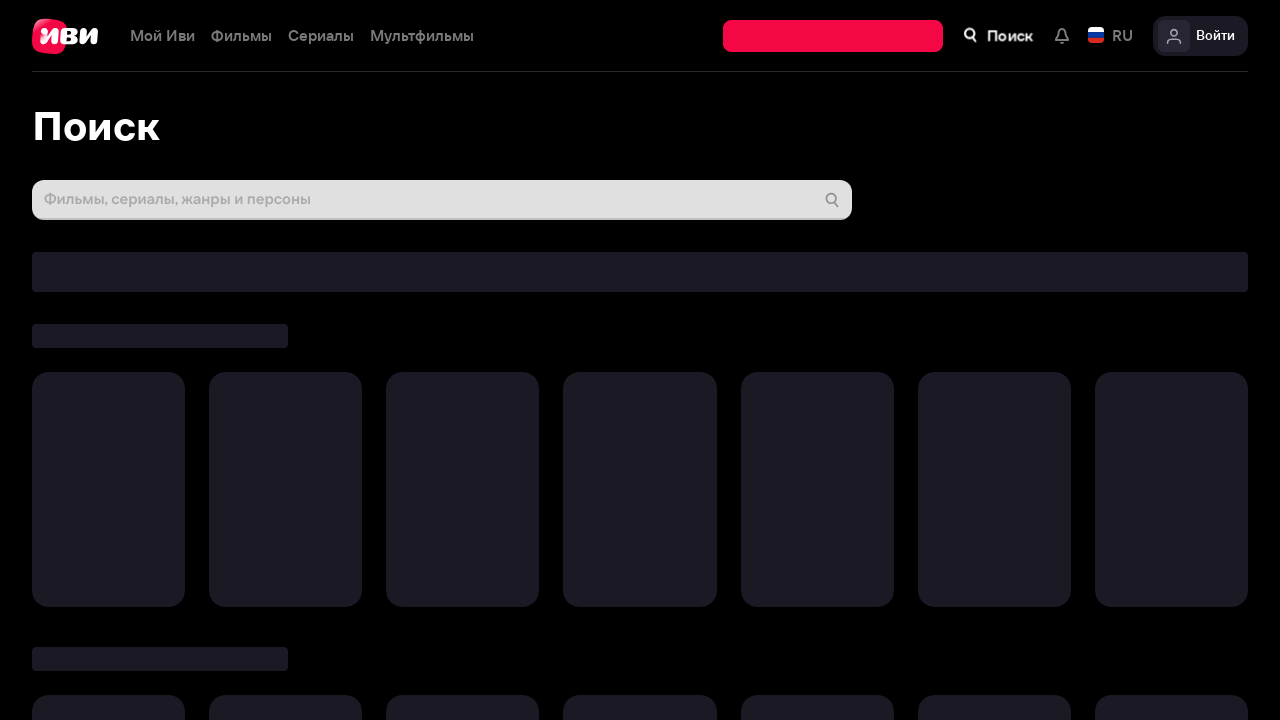

Filled search field with query 'платье' on .nbl-input__editbox
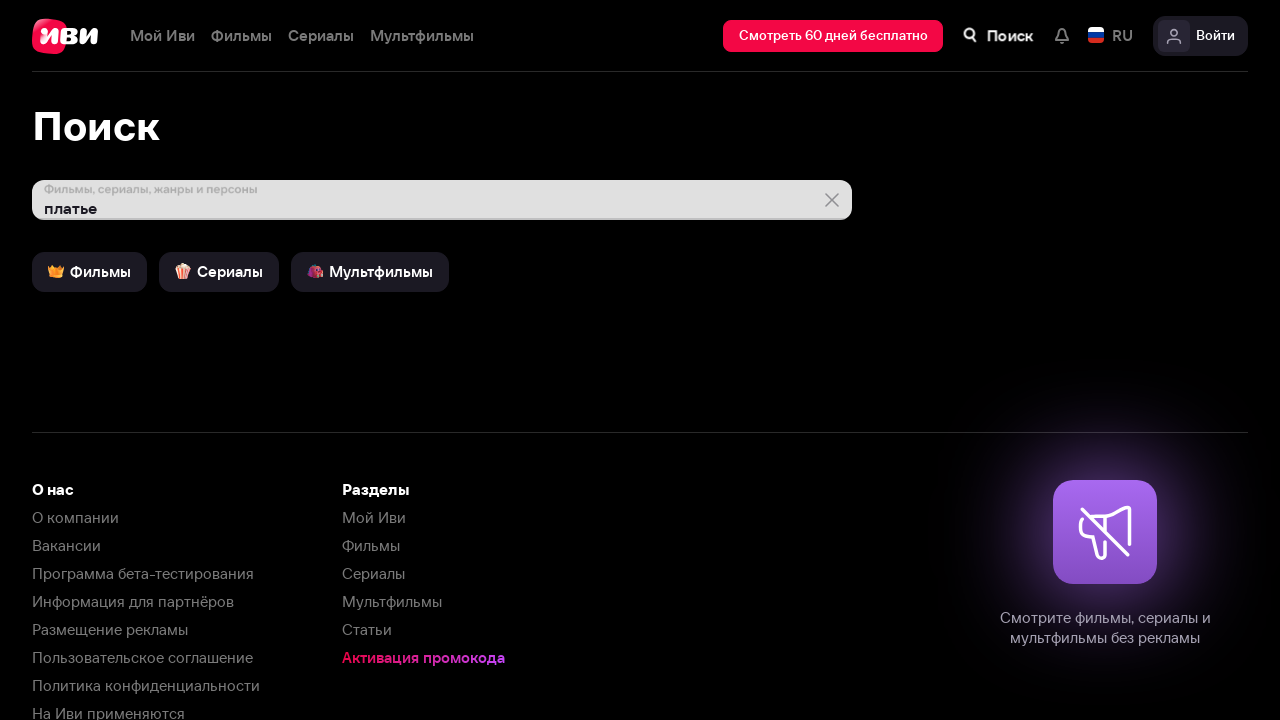

Pressed Enter to submit search query on .nbl-input__editbox
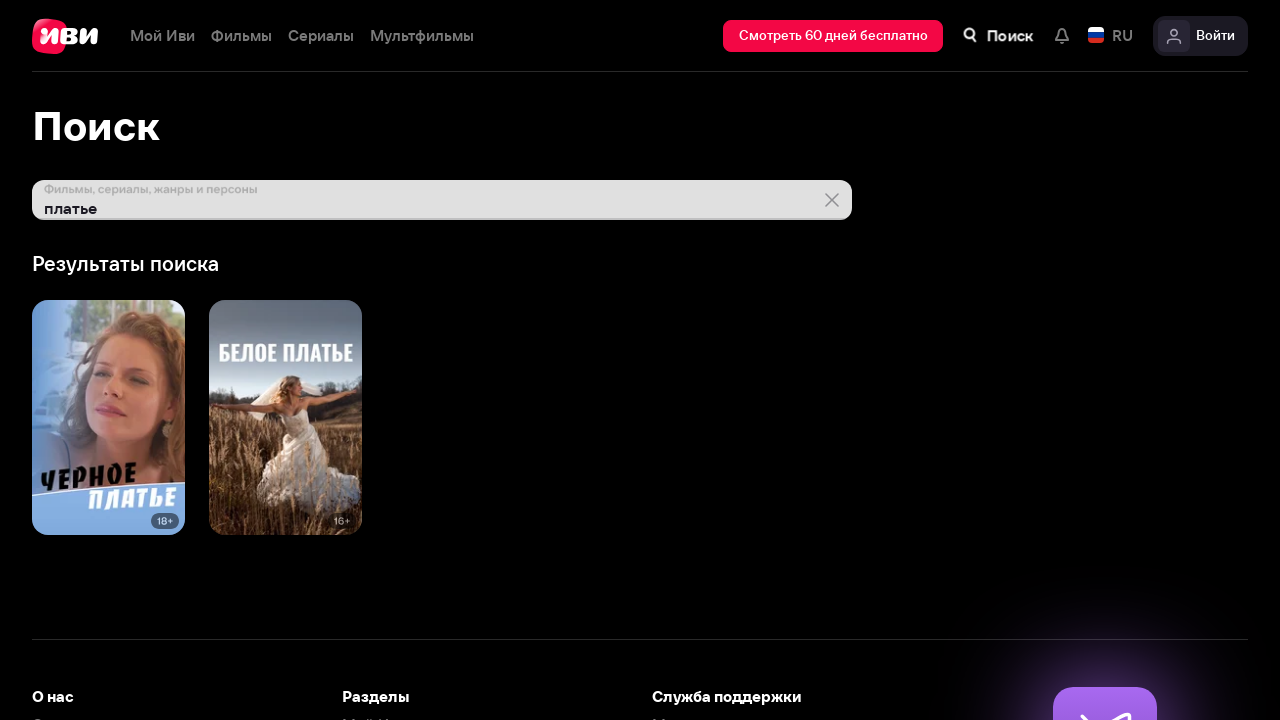

Search results loaded on page
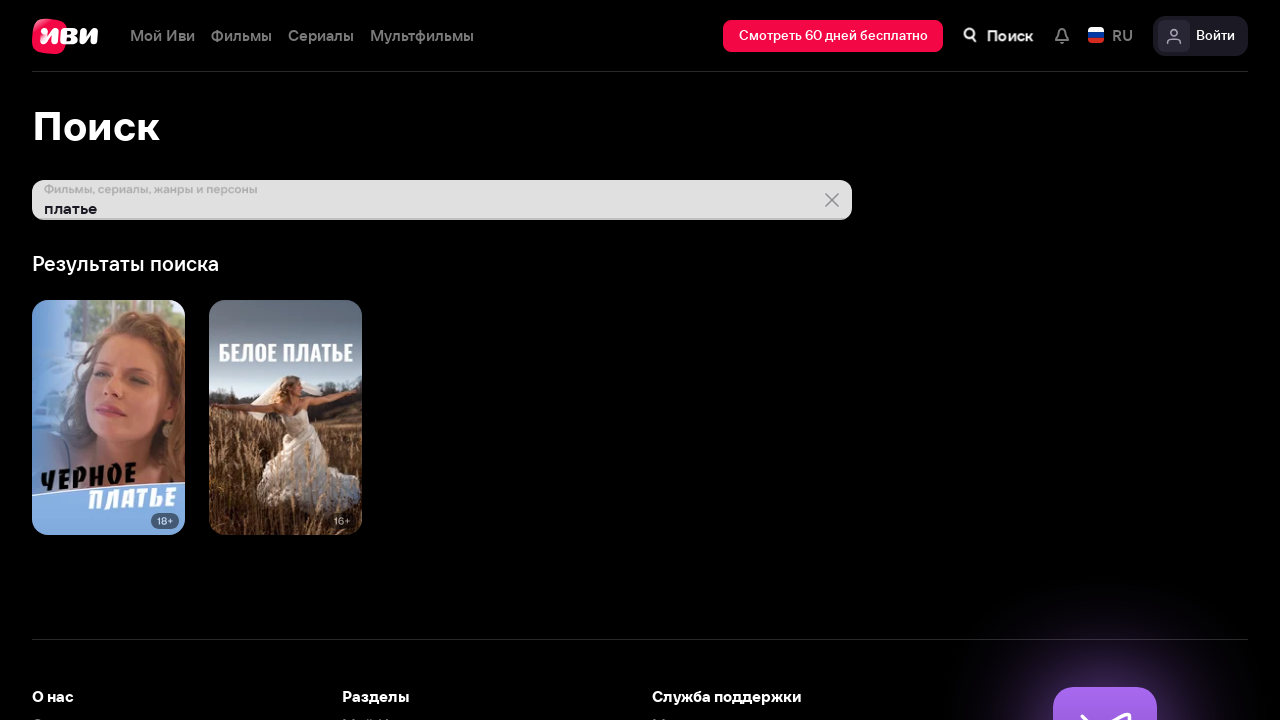

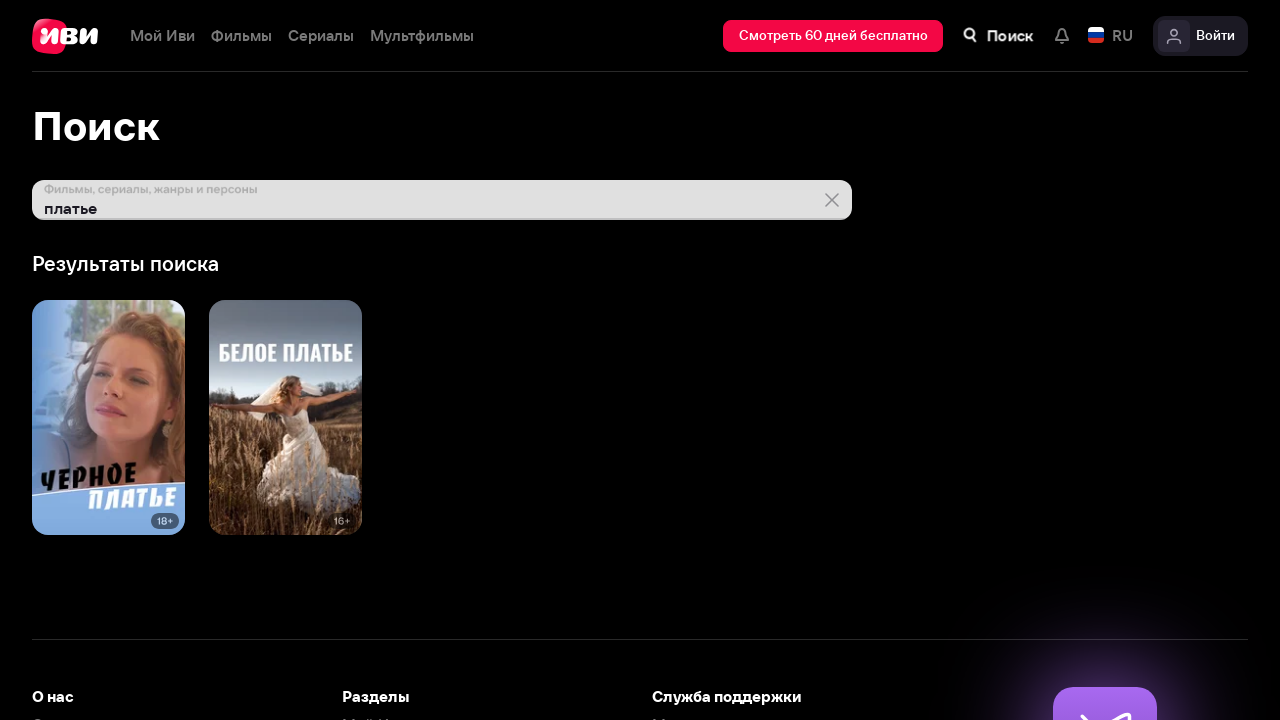